Tests radio button and checkbox interactions on a Google Forms page by selecting options and verifying their checked state via aria-checked attribute

Starting URL: https://docs.google.com/forms/d/e/1FAIpQLSfiypnd69zhuDkjKgqvpID9kwO29UCzeCVrGGtbNPZXQok0jA/viewform

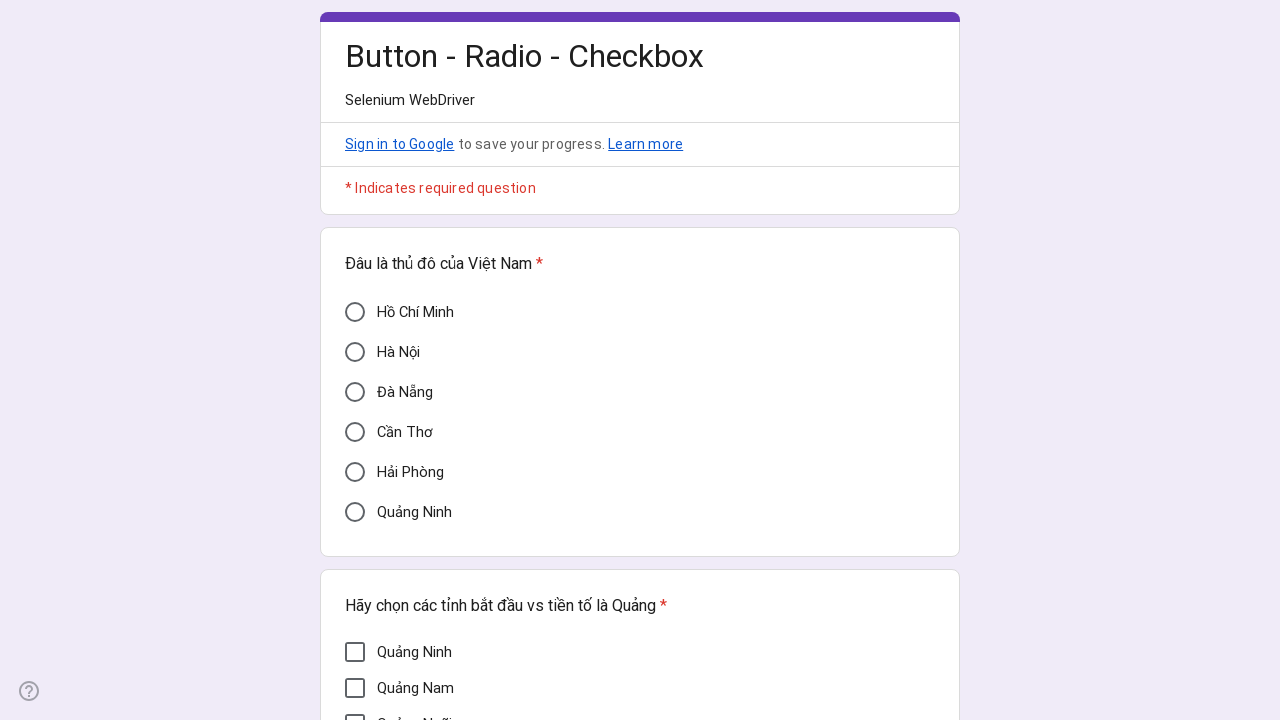

Clicked the 'Hà Nội' radio button at (355, 352) on xpath=//div[@aria-label='Hà Nội']
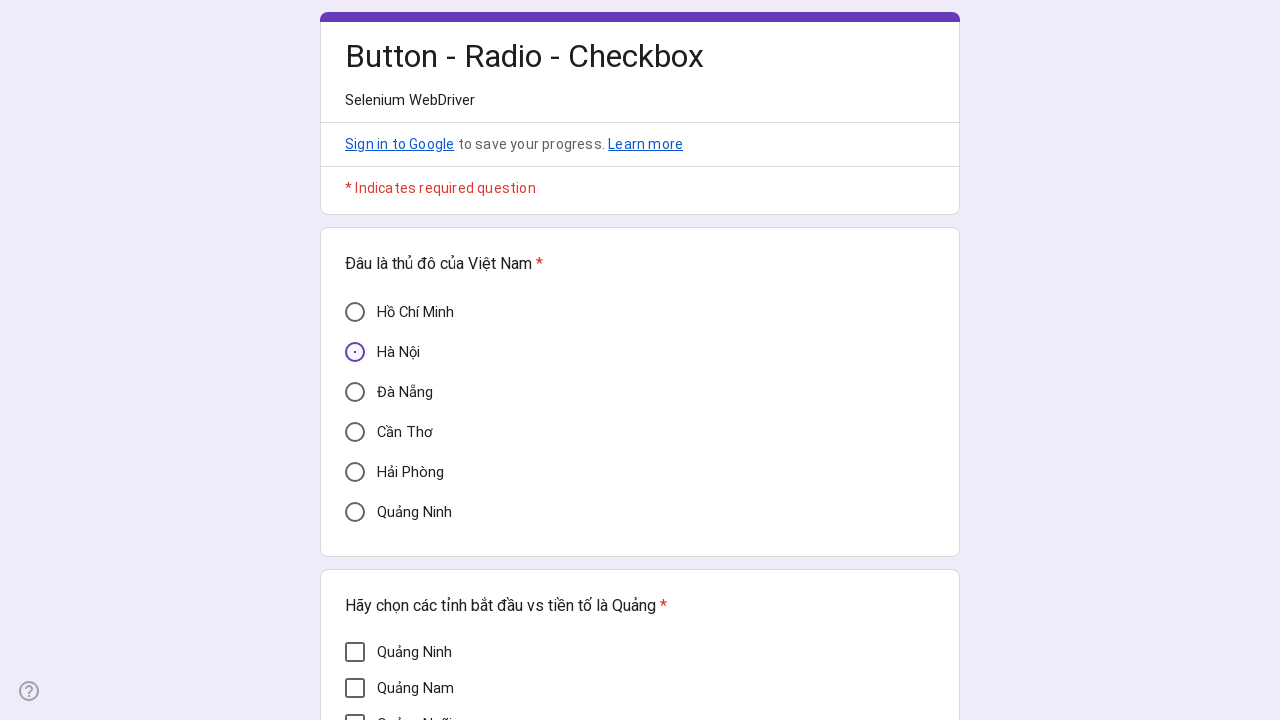

Waited 1000ms for radio button selection to process
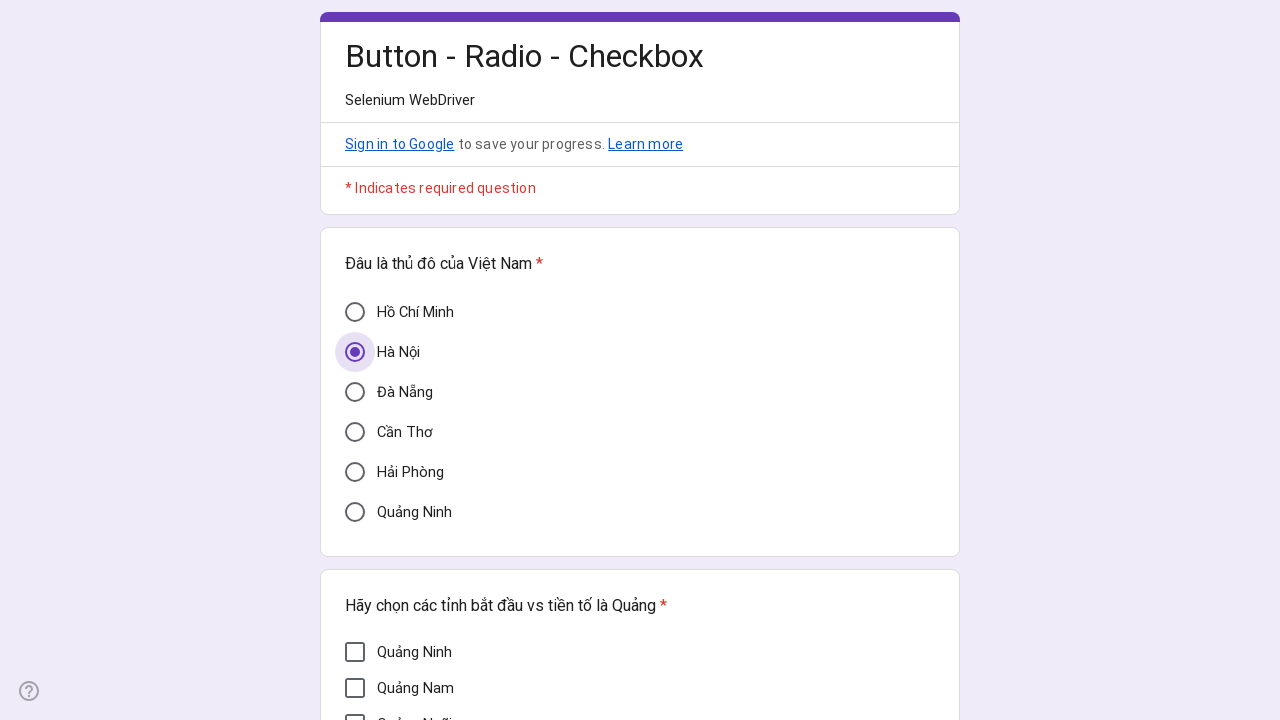

Verified 'Hà Nội' radio button is checked via aria-checked attribute
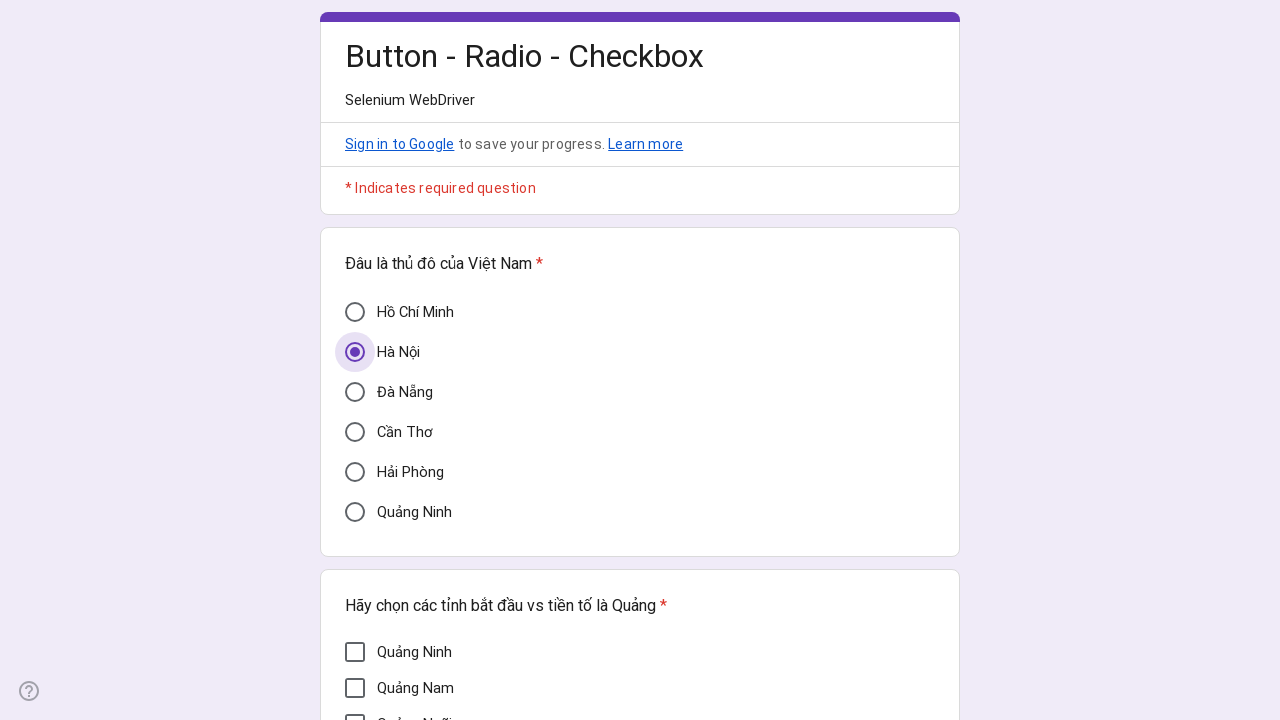

Clicked the 'Mì Quảng' checkbox at (392, 375) on xpath=//div[@aria-label='Mì Quảng']/parent::div
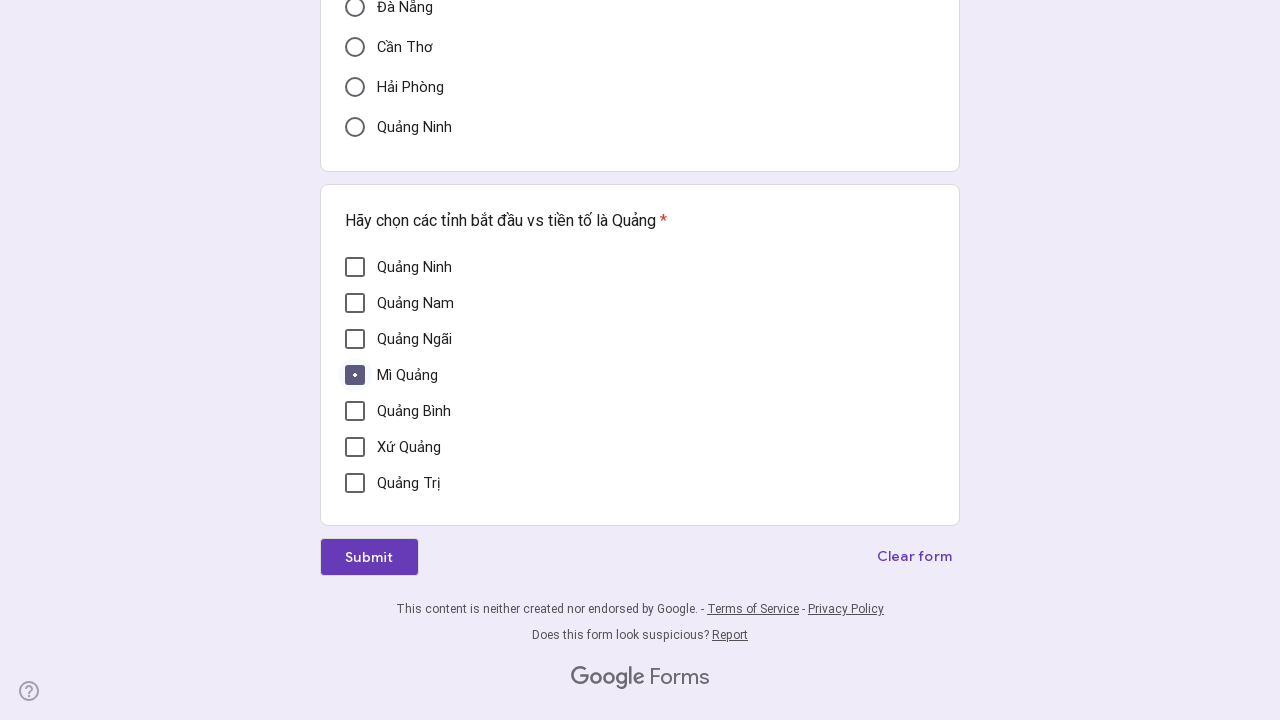

Waited 1000ms for checkbox selection to process
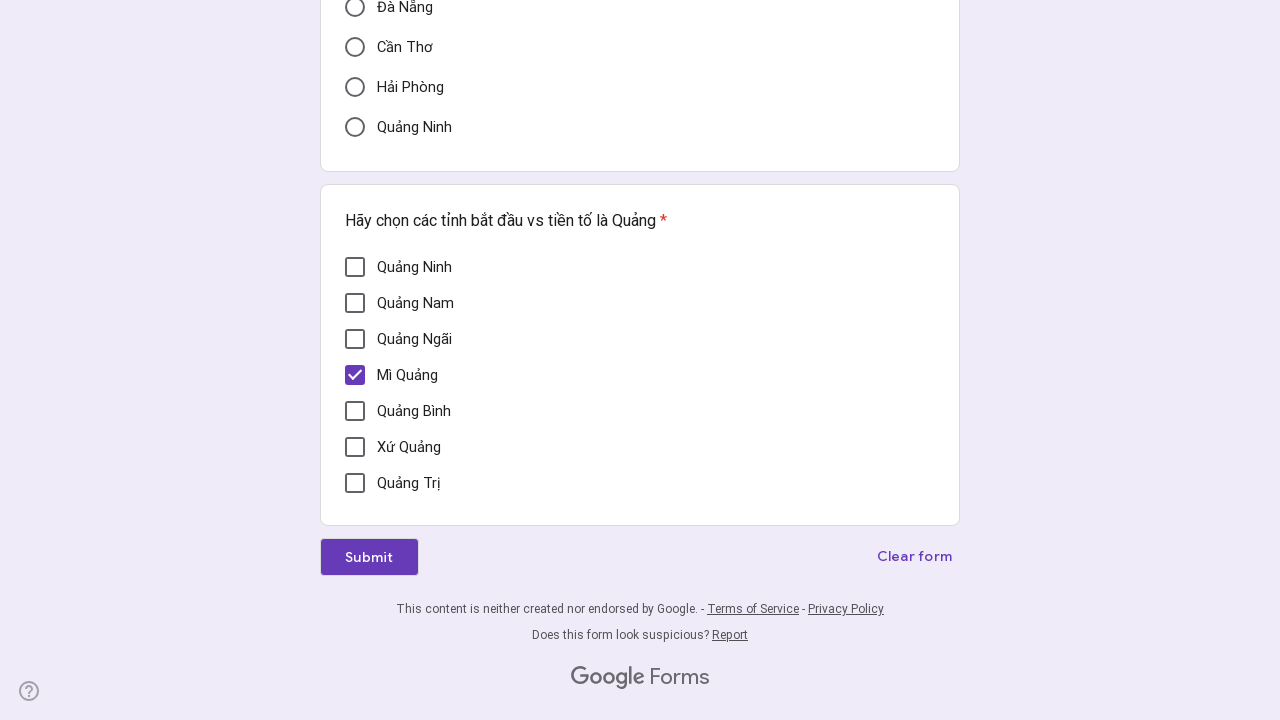

Verified 'Mì Quảng' checkbox is checked via aria-checked attribute
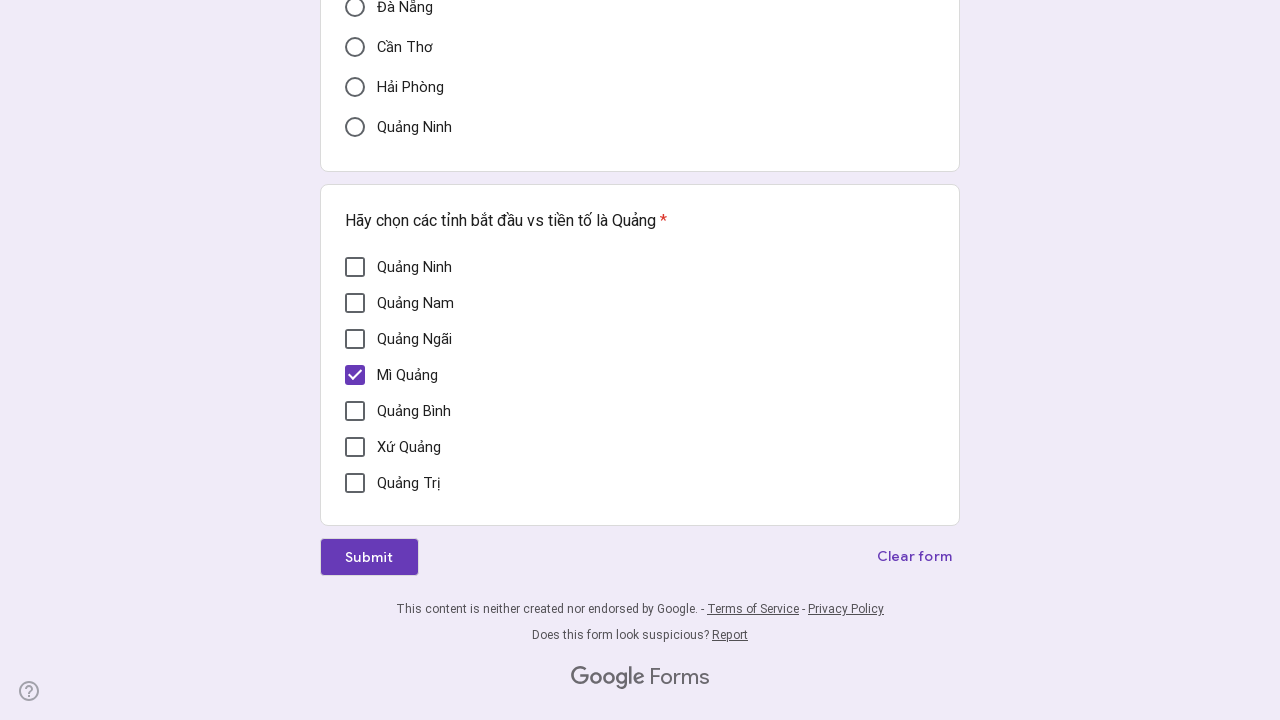

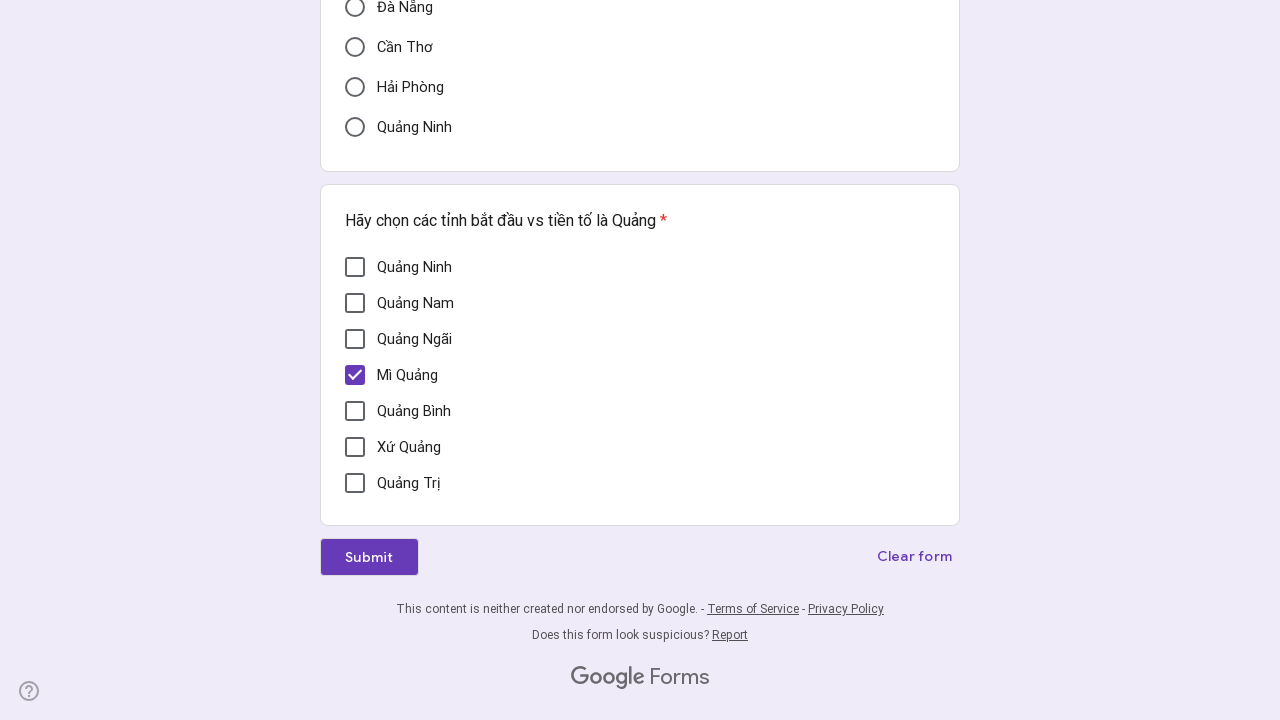